Verifies that the heading text above the "Click Me!" button contains the expected practice automation message on the Ultimate QA simple HTML elements page.

Starting URL: https://ultimateqa.com/simple-html-elements-for-automation/

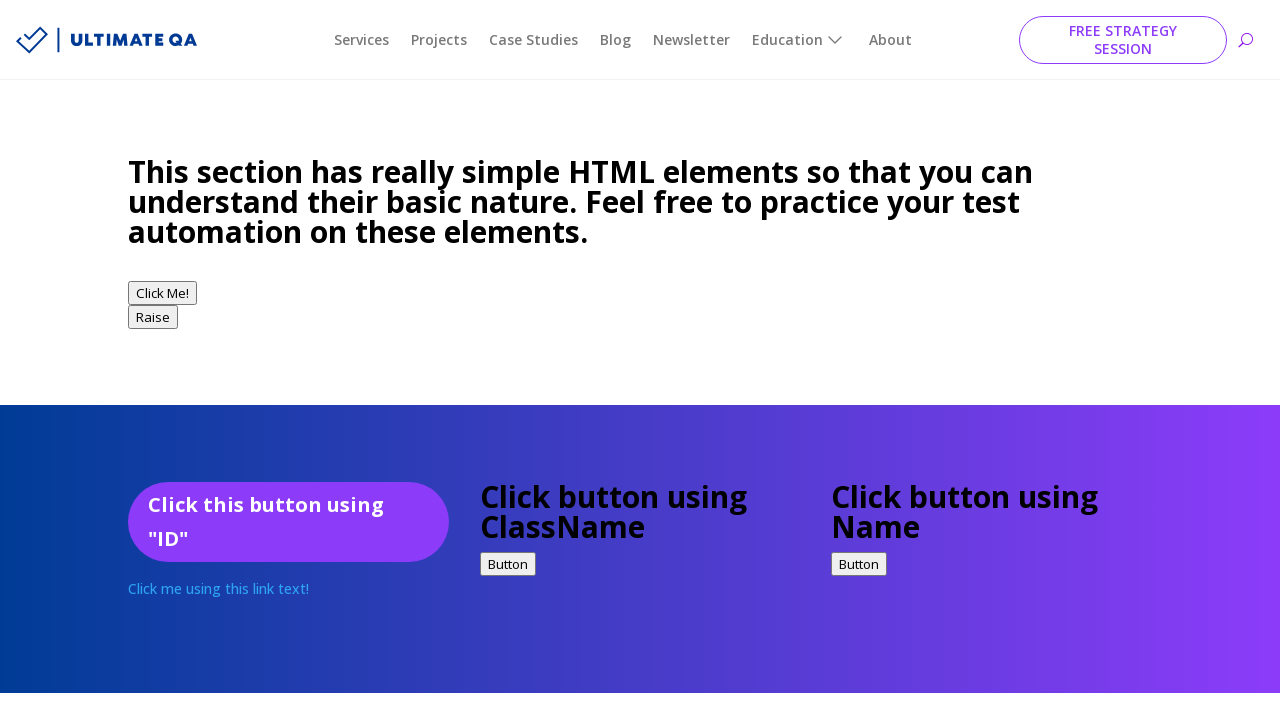

Navigated to Ultimate QA simple HTML elements page
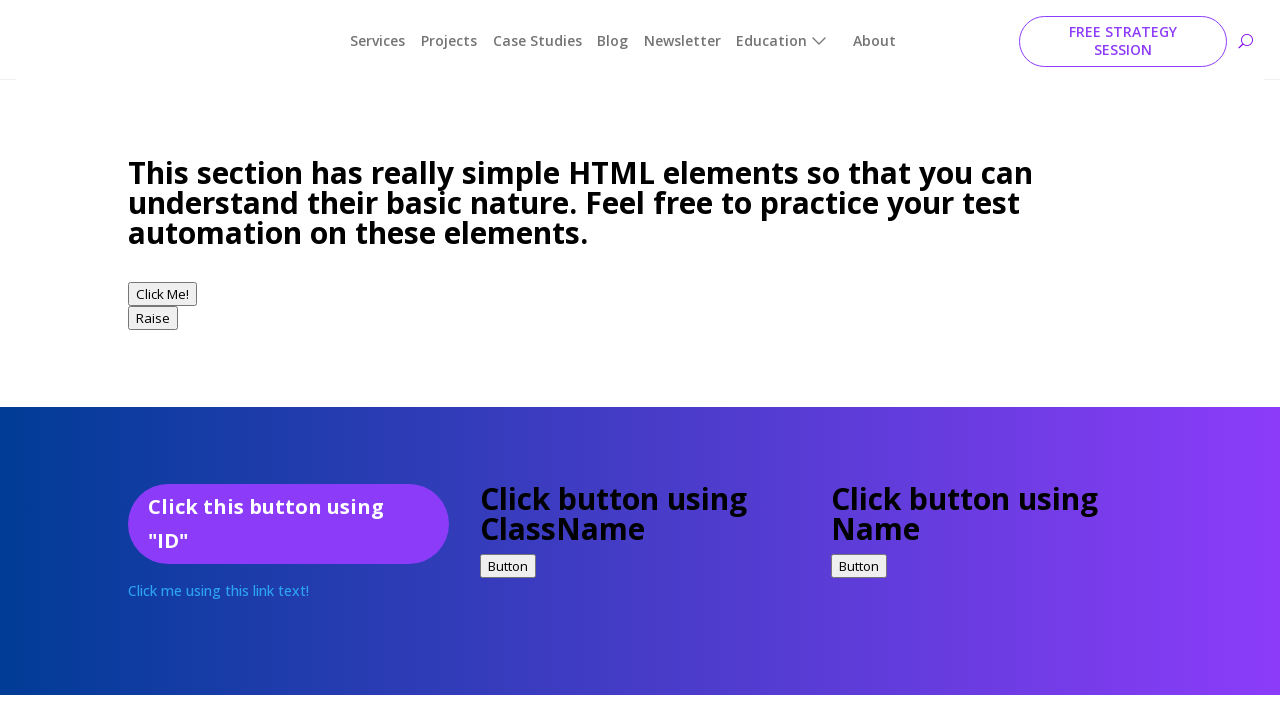

Located the heading element above the Click Me button
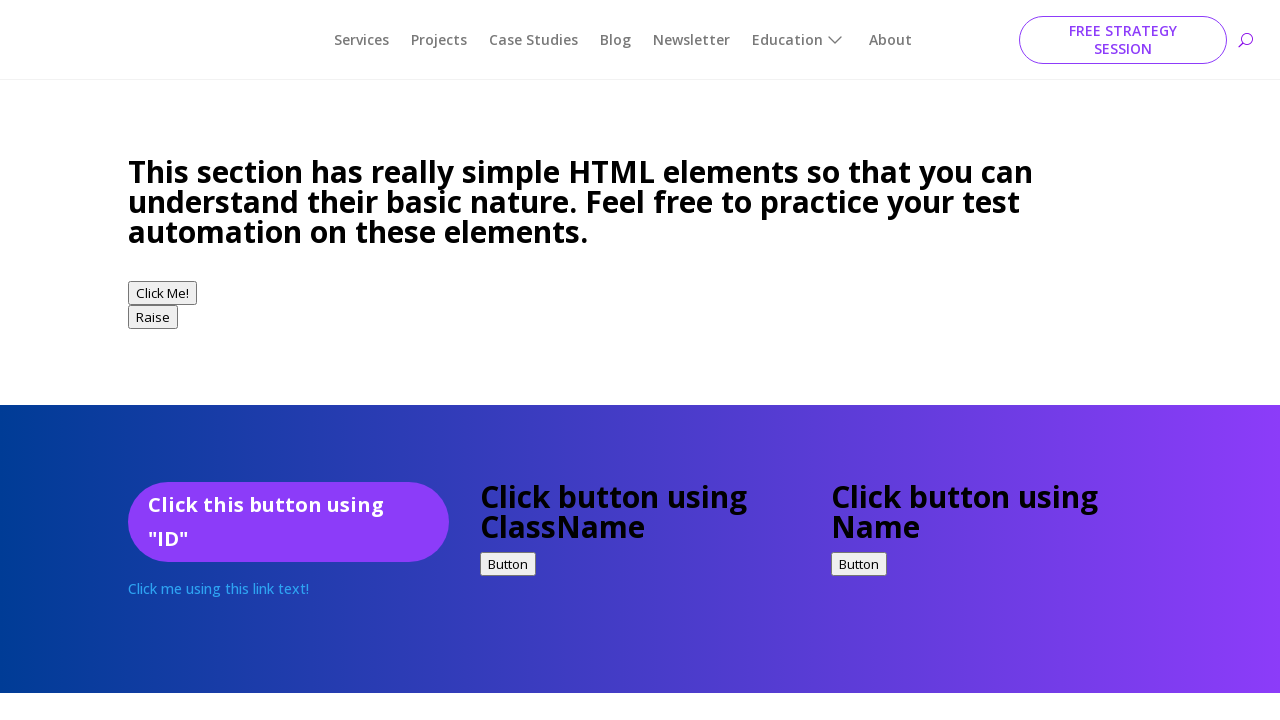

Heading element is visible and ready
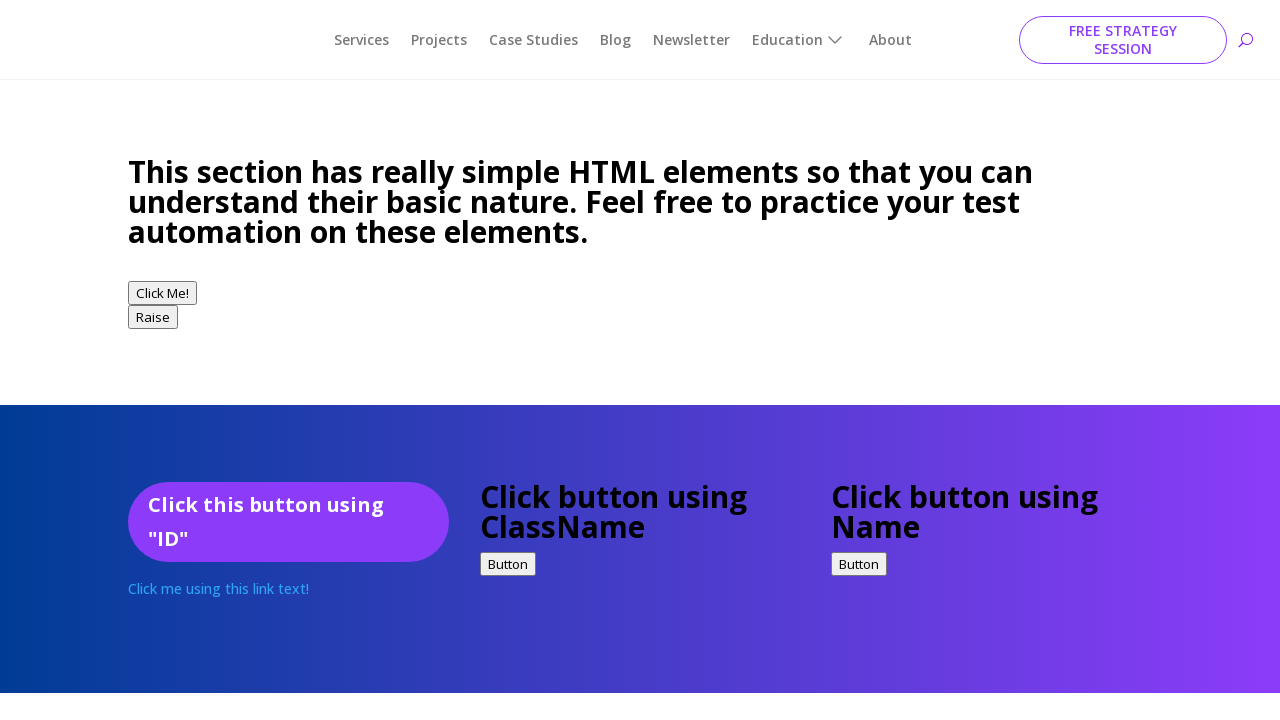

Verified heading contains expected practice automation message
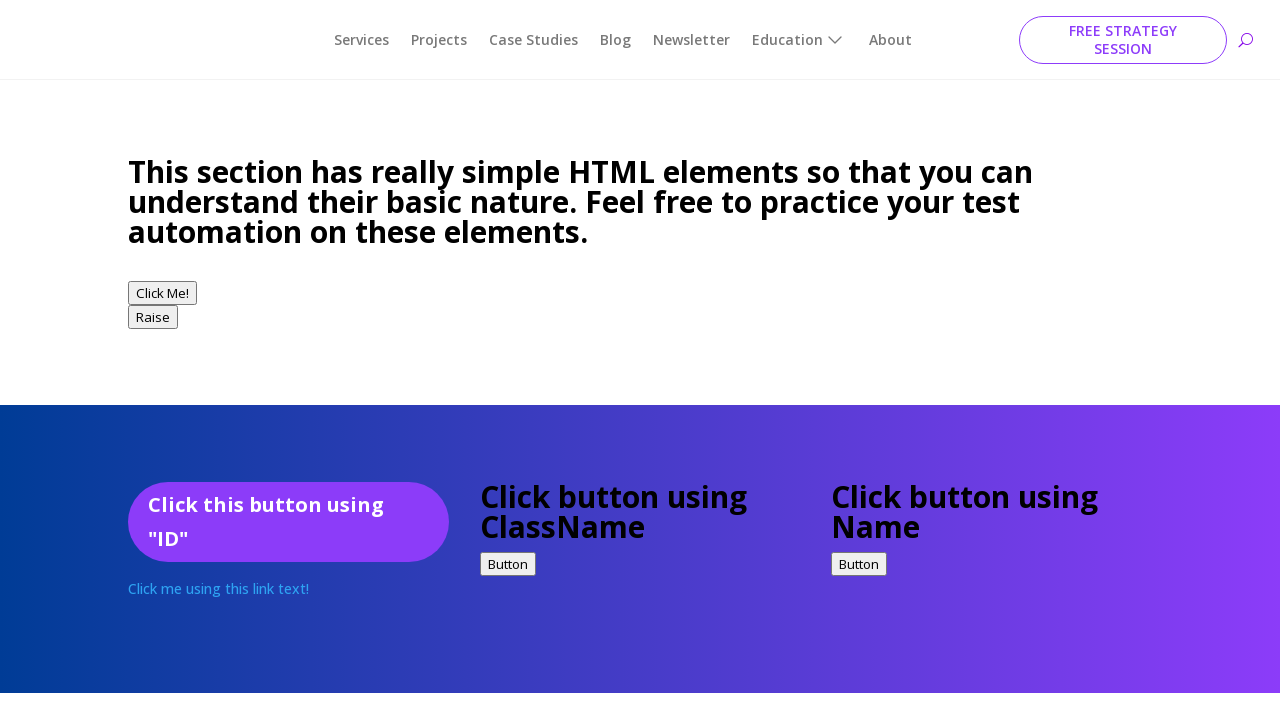

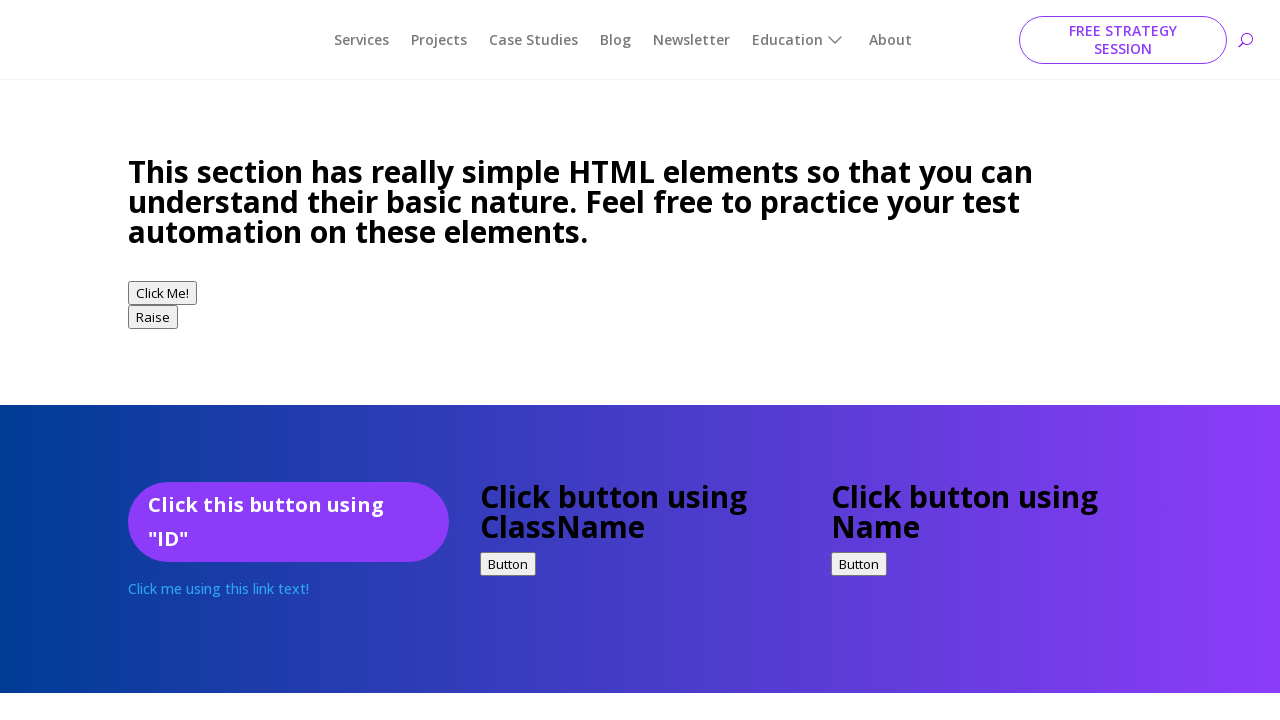